Tests that clicking login with username but no password shows password required error message

Starting URL: https://www.saucedemo.com/

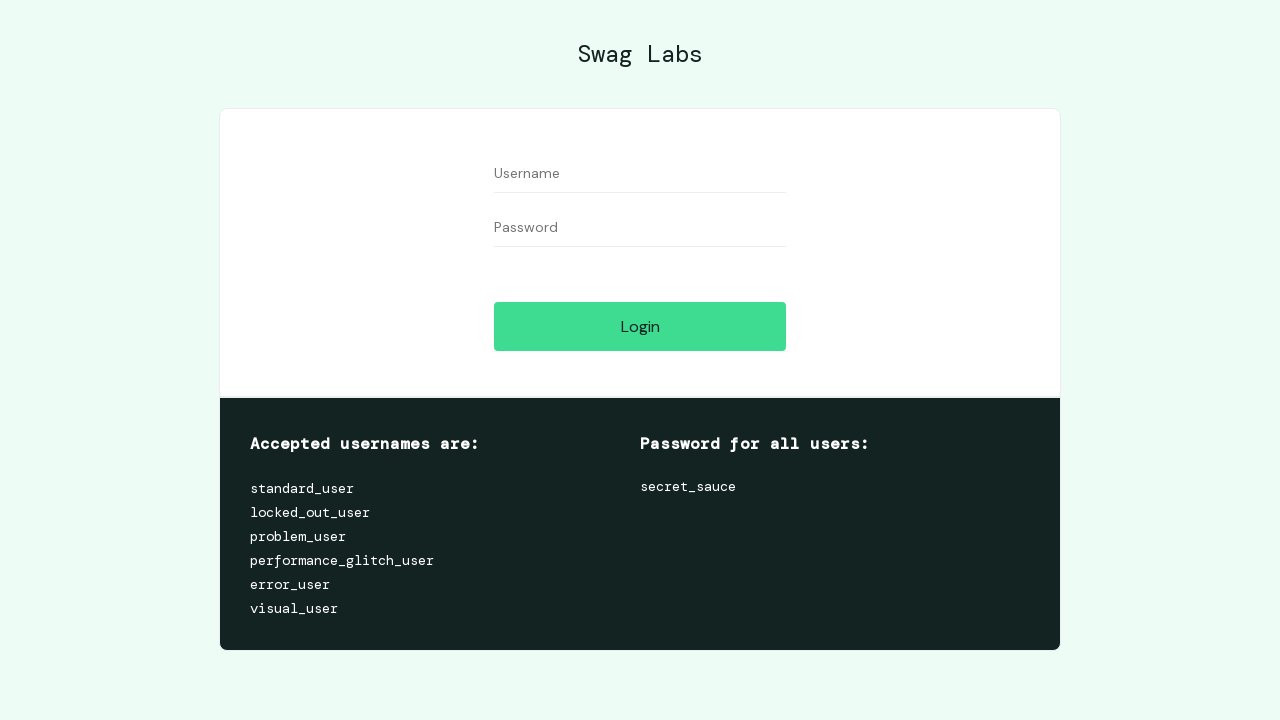

Filled username field with 'standard_user' on #user-name
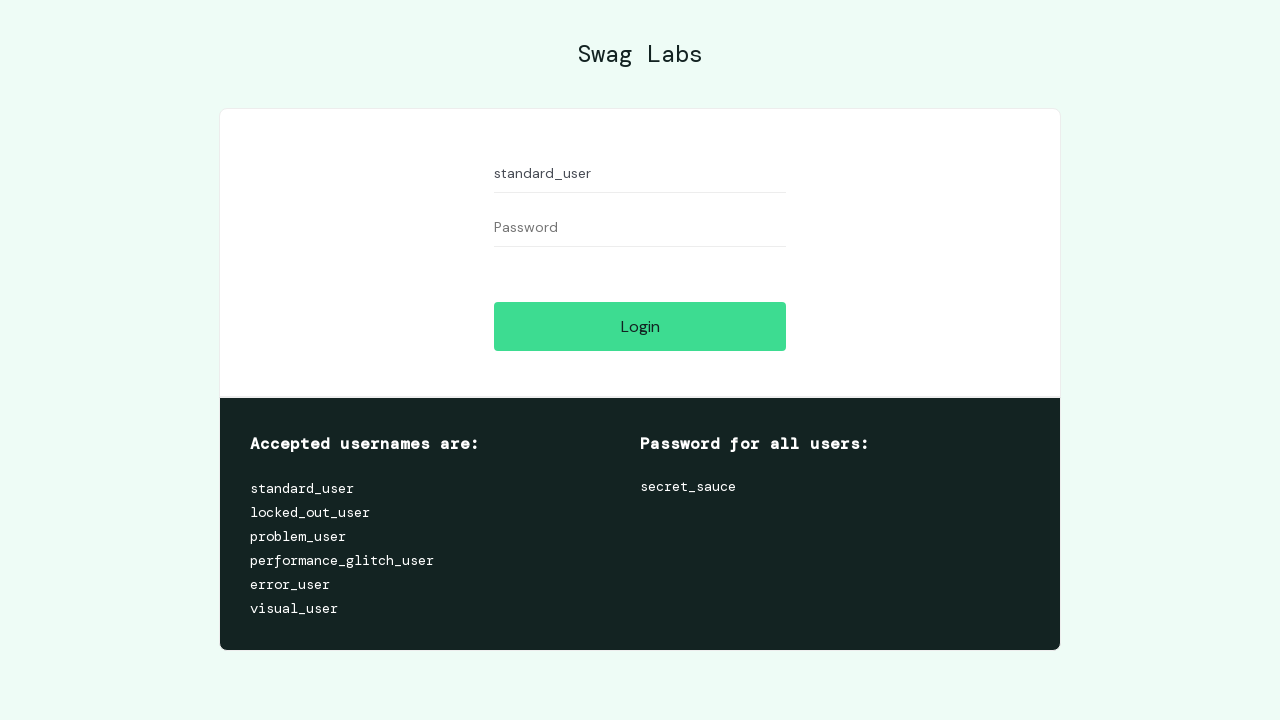

Clicked login button at (640, 326) on input.btn_action
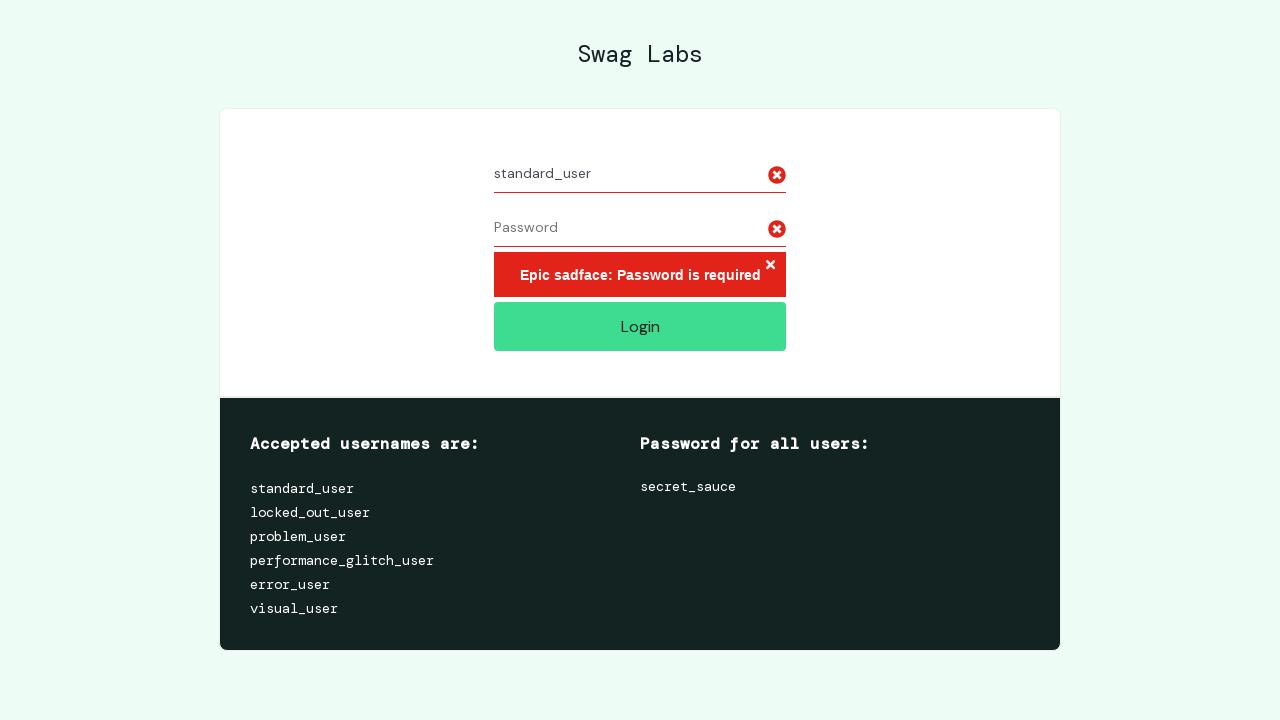

Password required error message appeared
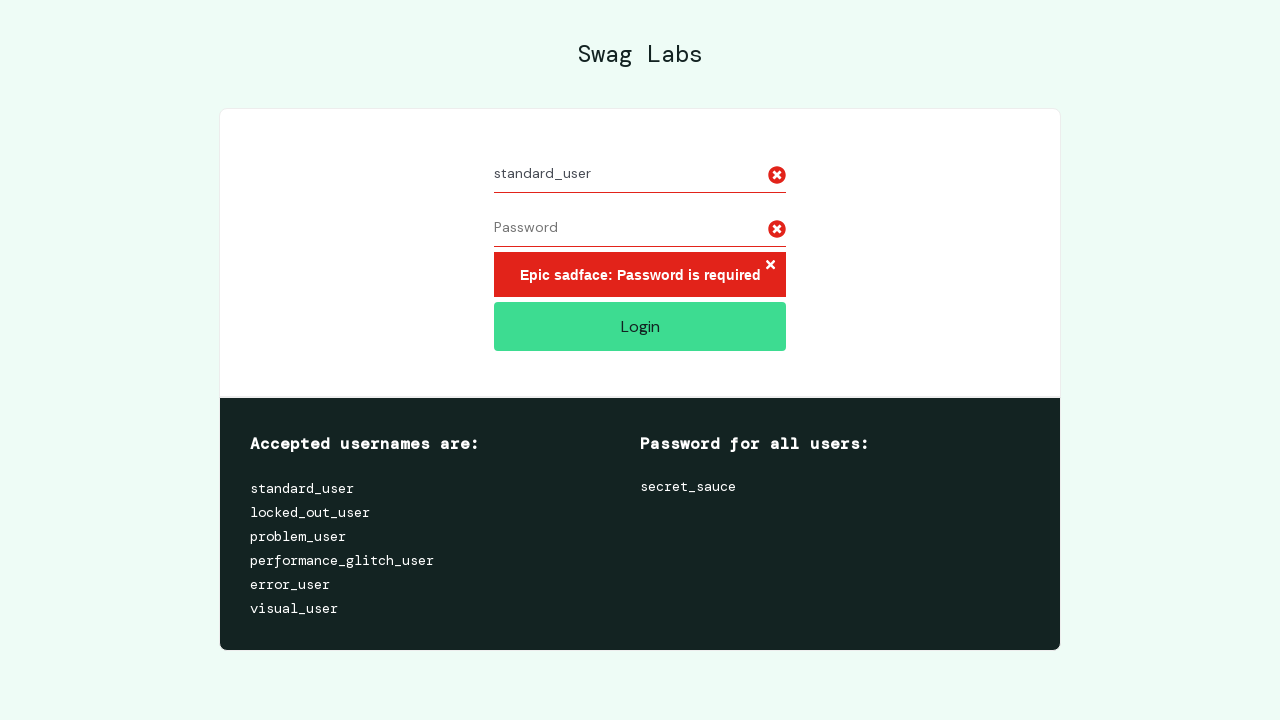

Retrieved error message text
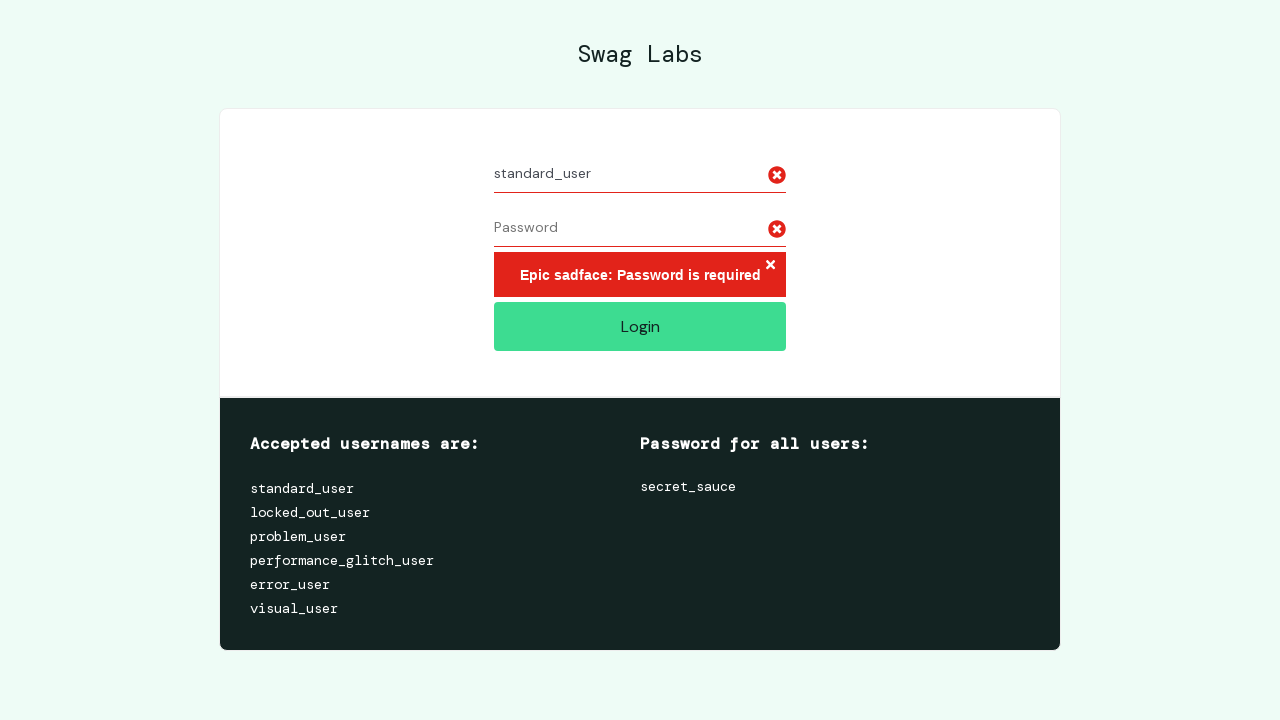

Verified error message matches expected text: 'Epic sadface: Password is required'
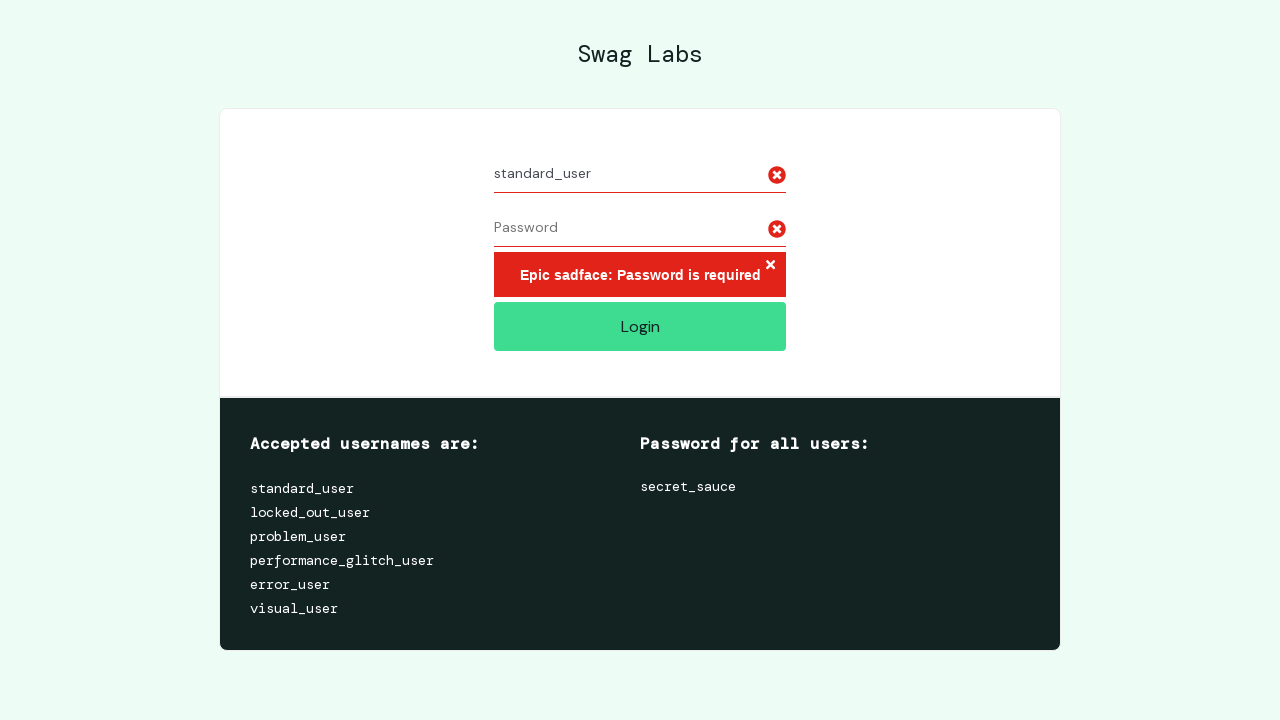

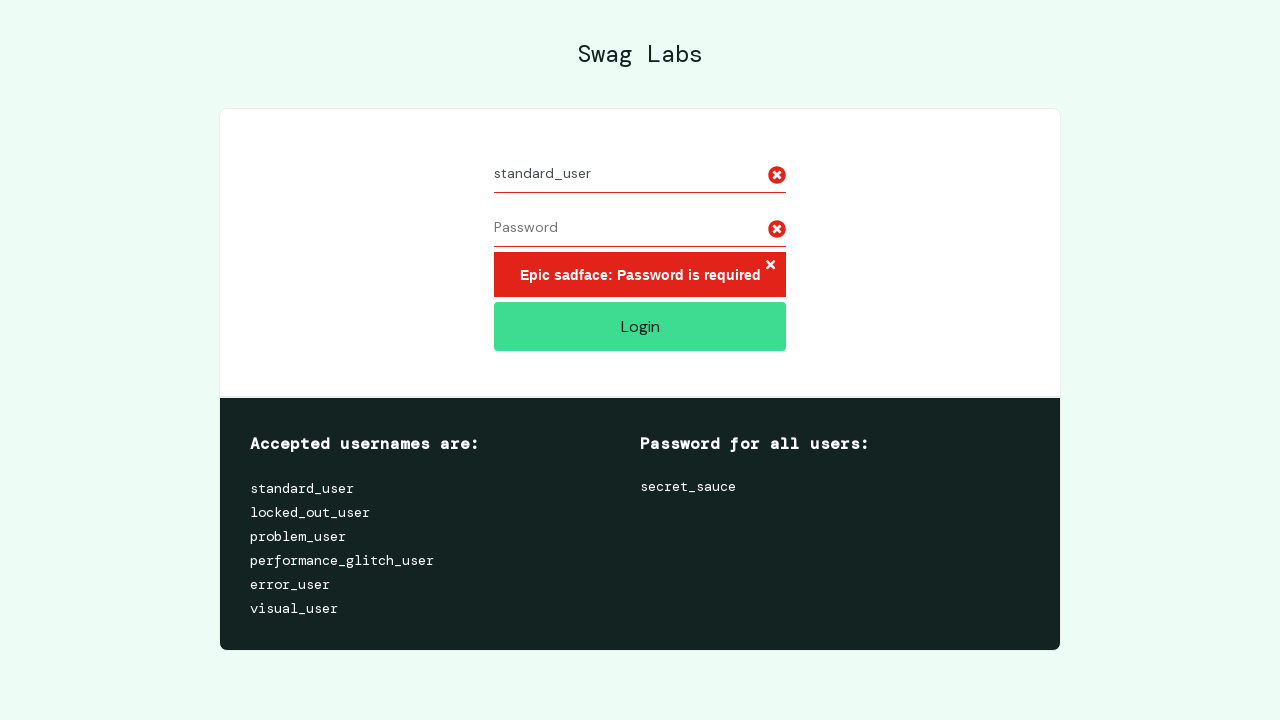